Tests form validation by entering a negative number in the code field, clicking through the inclusion flow, and verifying the results in the listing table

Starting URL: https://ciscodeto.github.io/AcodemiaGerenciamento/ymodalidades.html

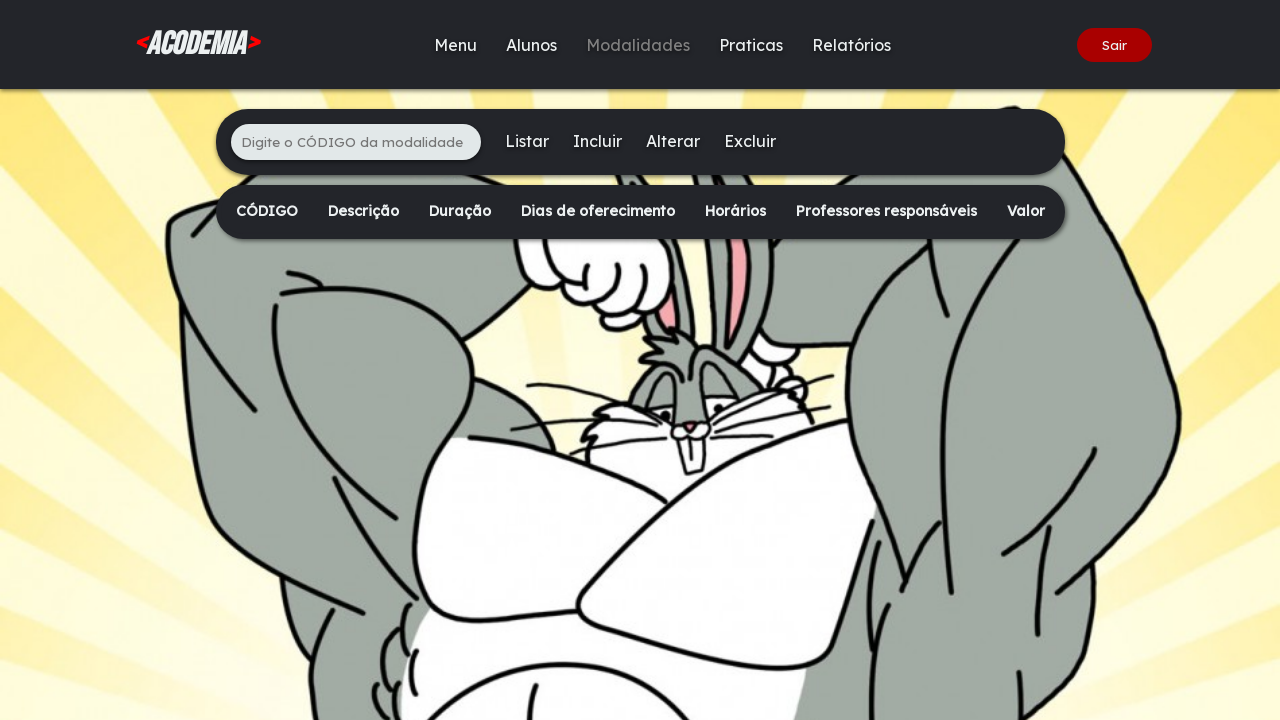

Waited for code input field to be visible
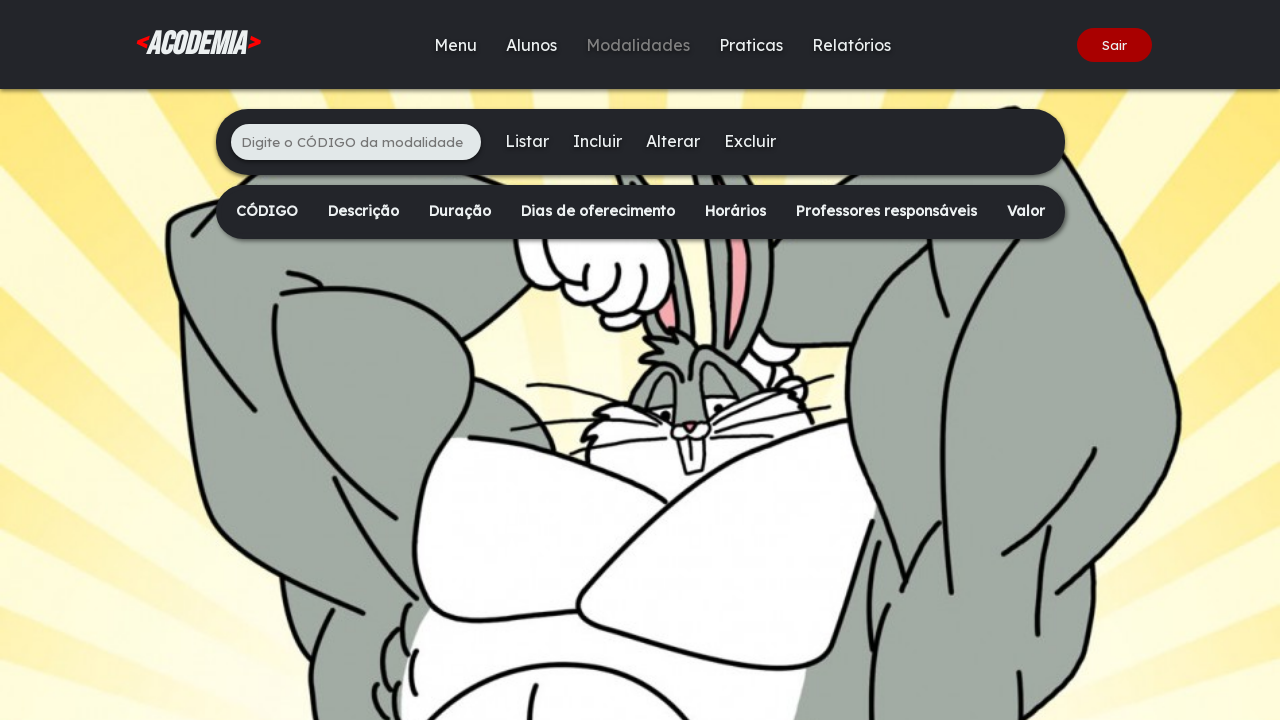

Filled code field with negative number '-847' on xpath=/html/body/div[2]/main/div[1]/ul/li[1]/input
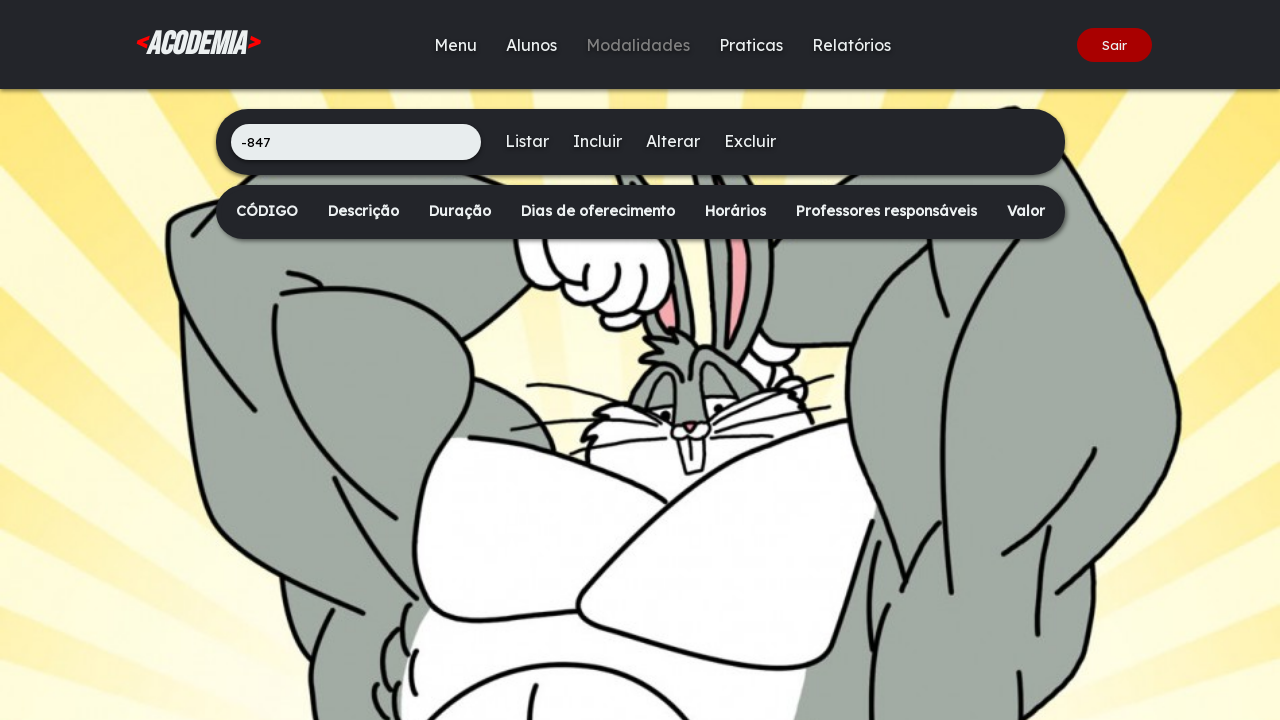

Waited for 'Incluir' button to be visible
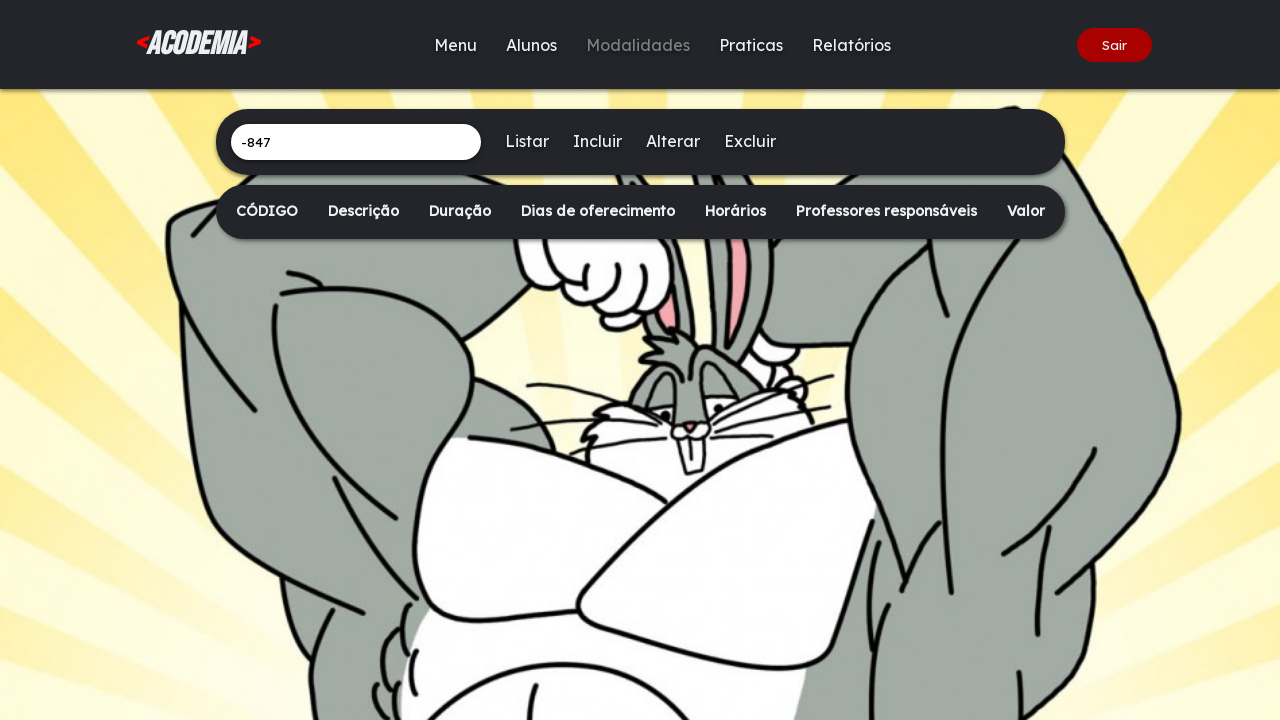

Clicked 'Incluir' button to add negative number to inclusion flow at (597, 141) on xpath=/html/body/div[2]/main/div[1]/ul/li[3]/a
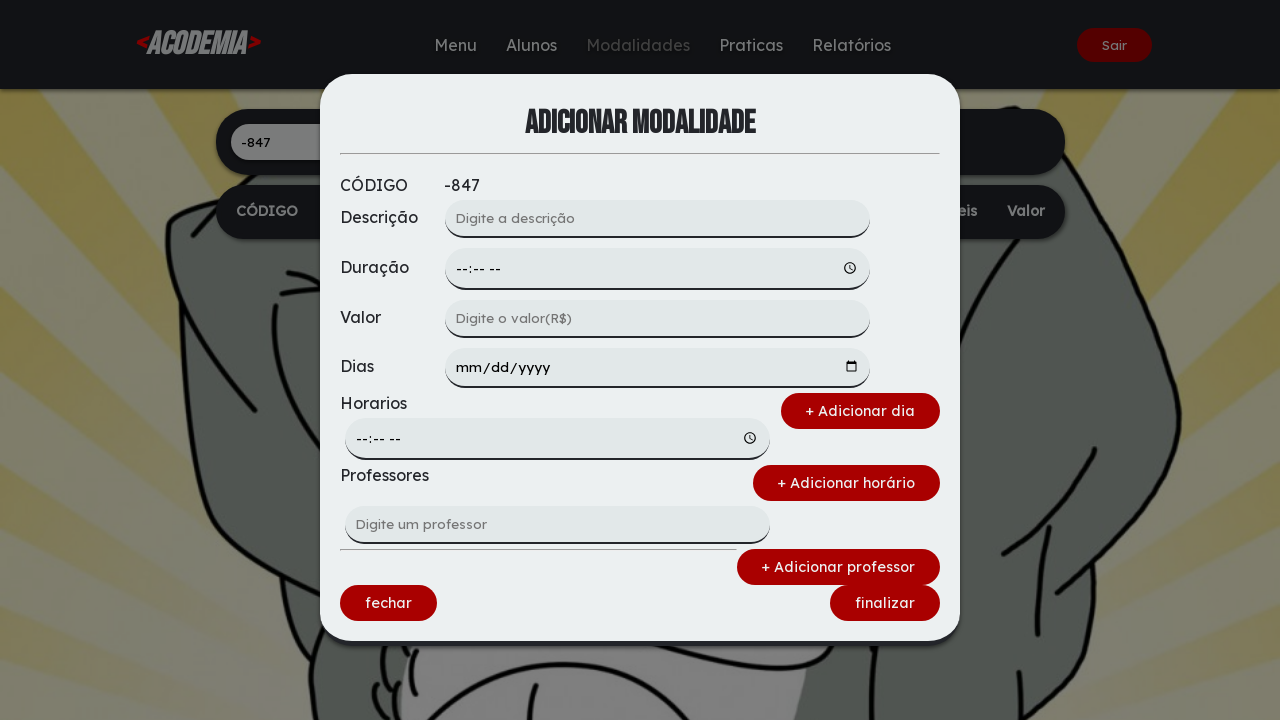

Waited for 'Finalizar' button to be visible
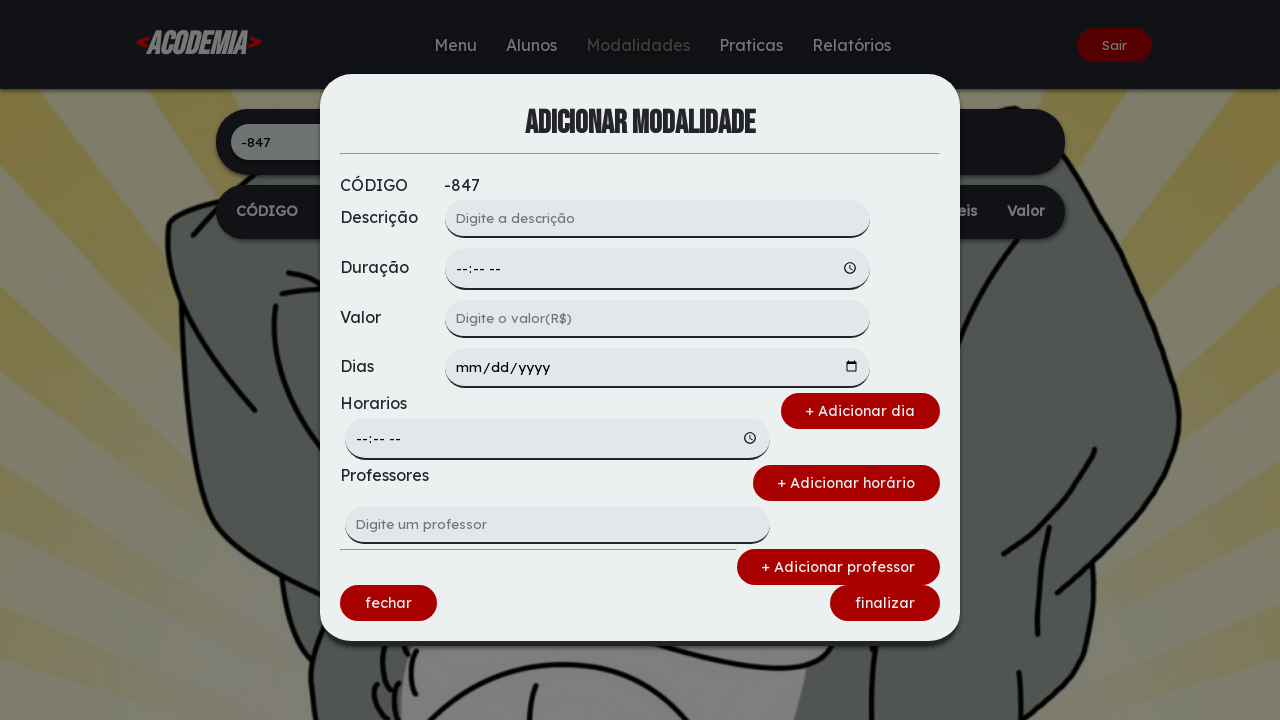

Clicked 'Finalizar' button to complete the inclusion flow at (885, 603) on xpath=/html/body/div[1]/div/form/div[4]/a[2]
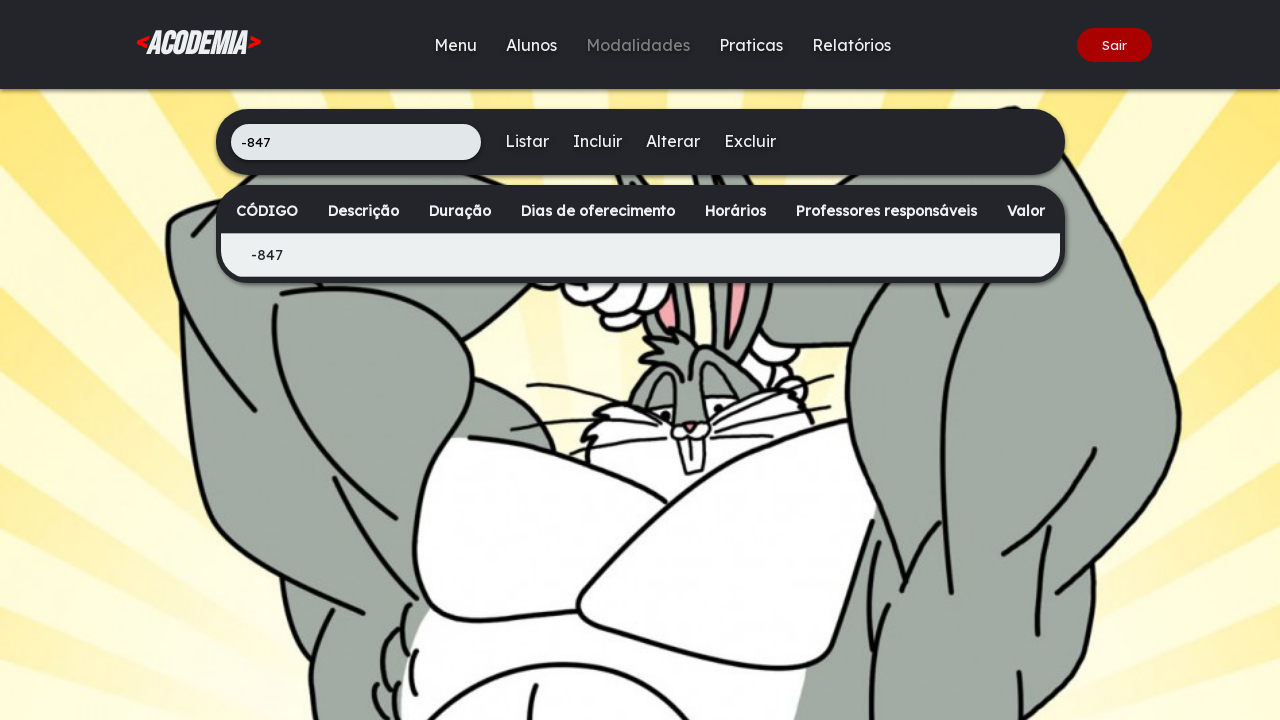

Waited for 'Listar' button to be visible
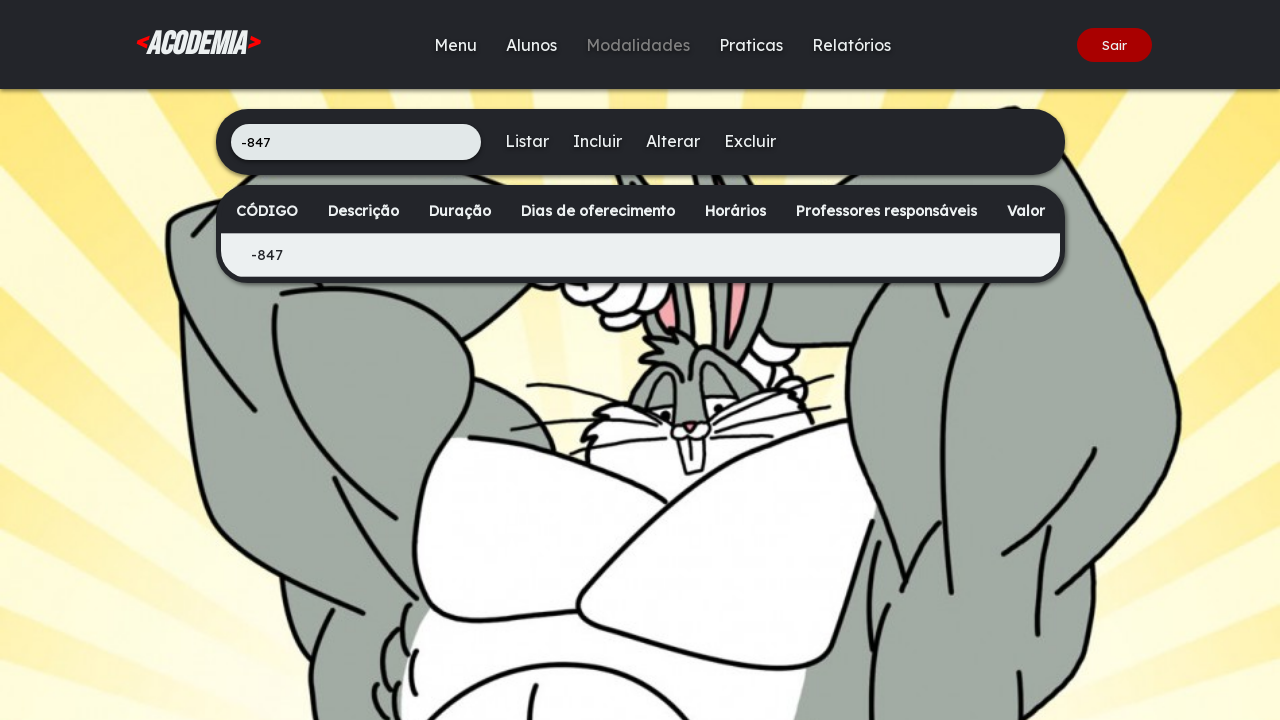

Clicked 'Listar' button to view the listing table at (526, 141) on xpath=/html/body/div[2]/main/div[1]/ul/li[2]/a
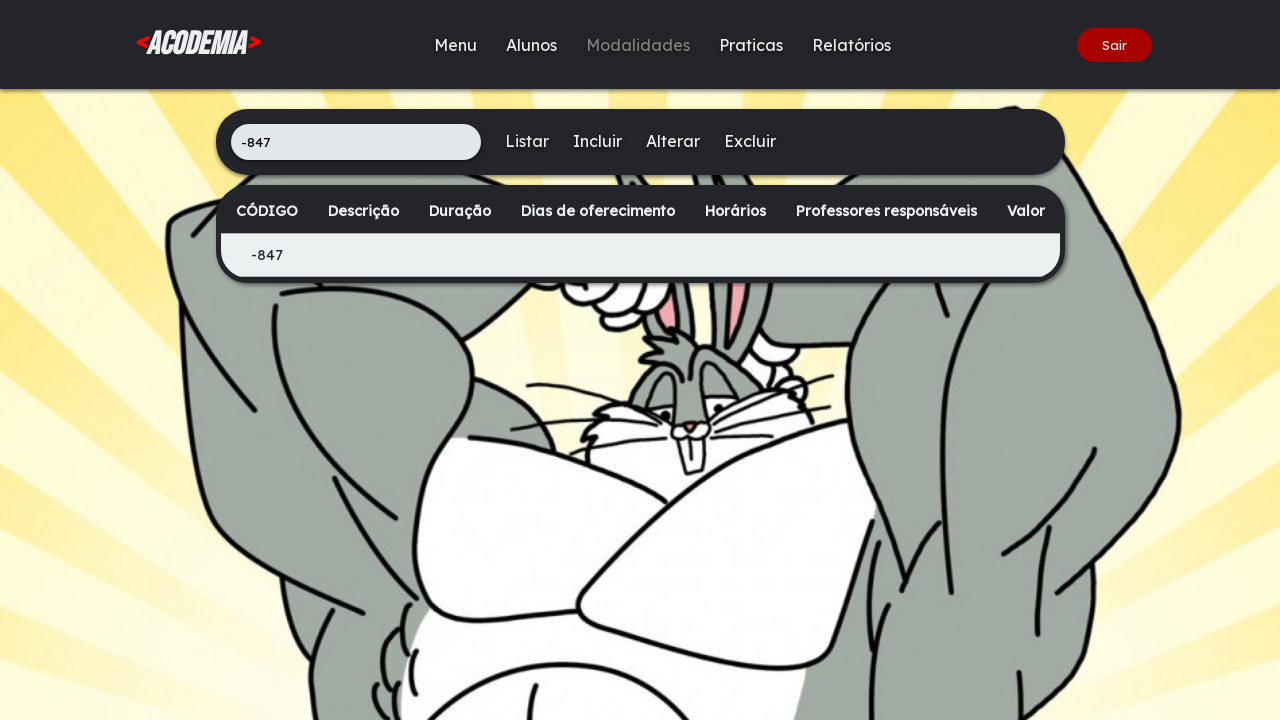

Waited for content table to be visible and verified form validation results
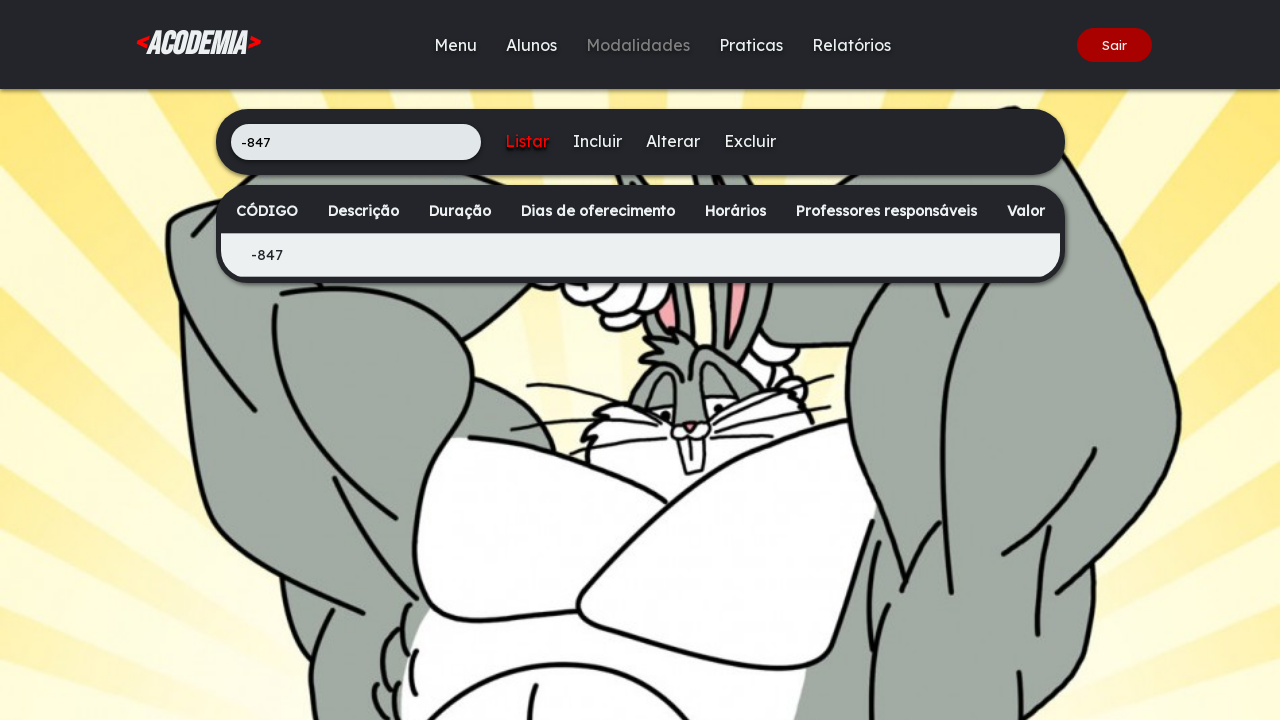

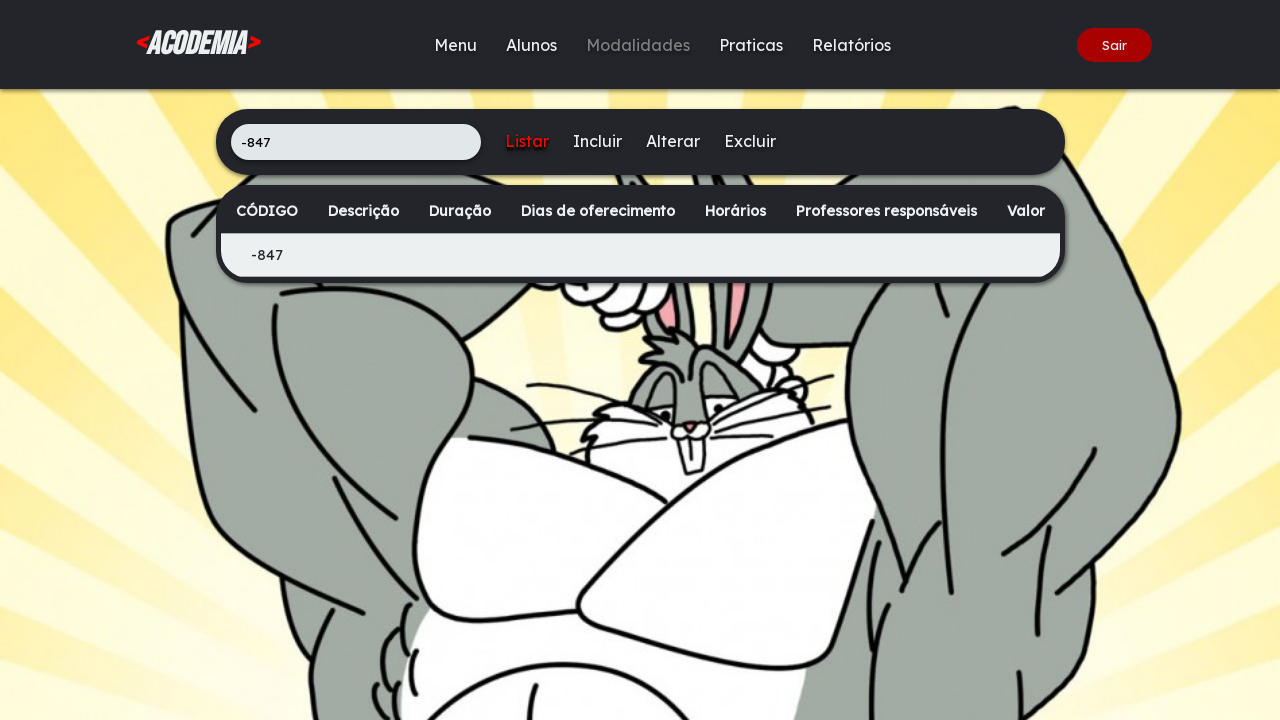